Tests iframe switching and drag-and-drop functionality by switching to a demo frame and dragging an element from a source box to a destination box on the jQueryUI droppable demo page.

Starting URL: http://jqueryui.com/droppable

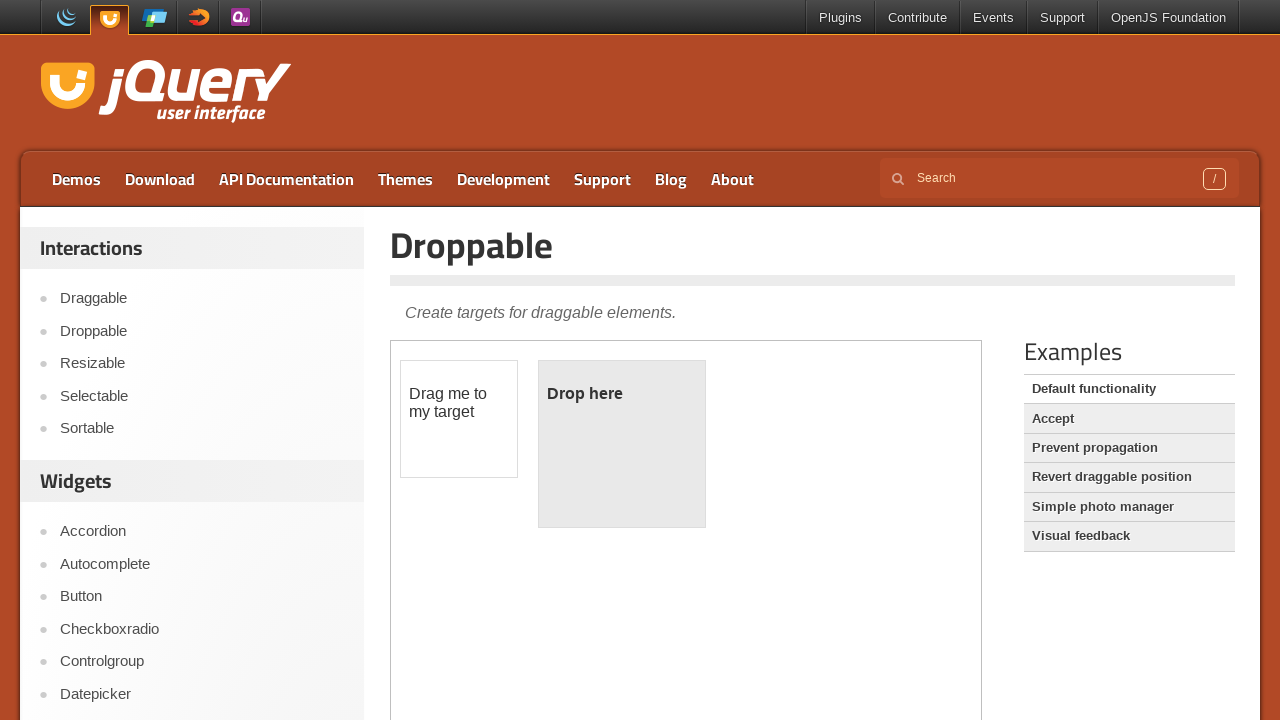

Navigated to jQueryUI droppable demo page
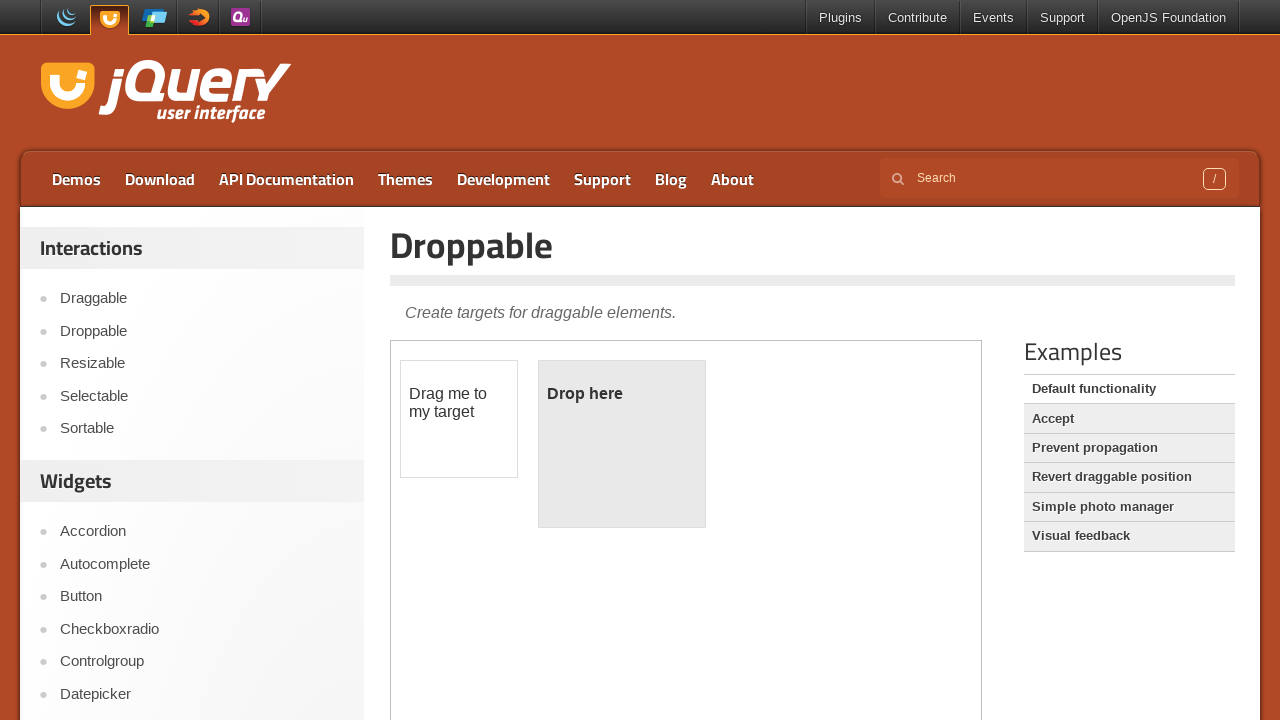

Located the demo iframe
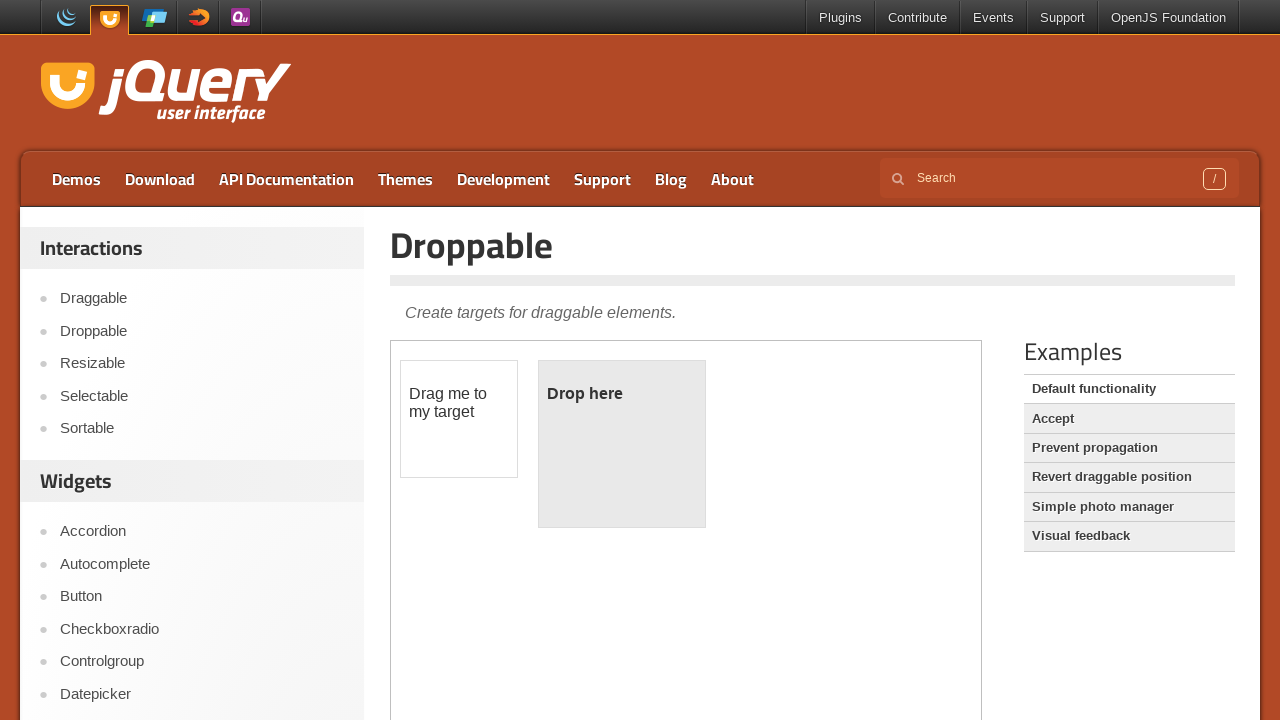

Clicked on the draggable element at (459, 419) on .demo-frame >> internal:control=enter-frame >> #draggable
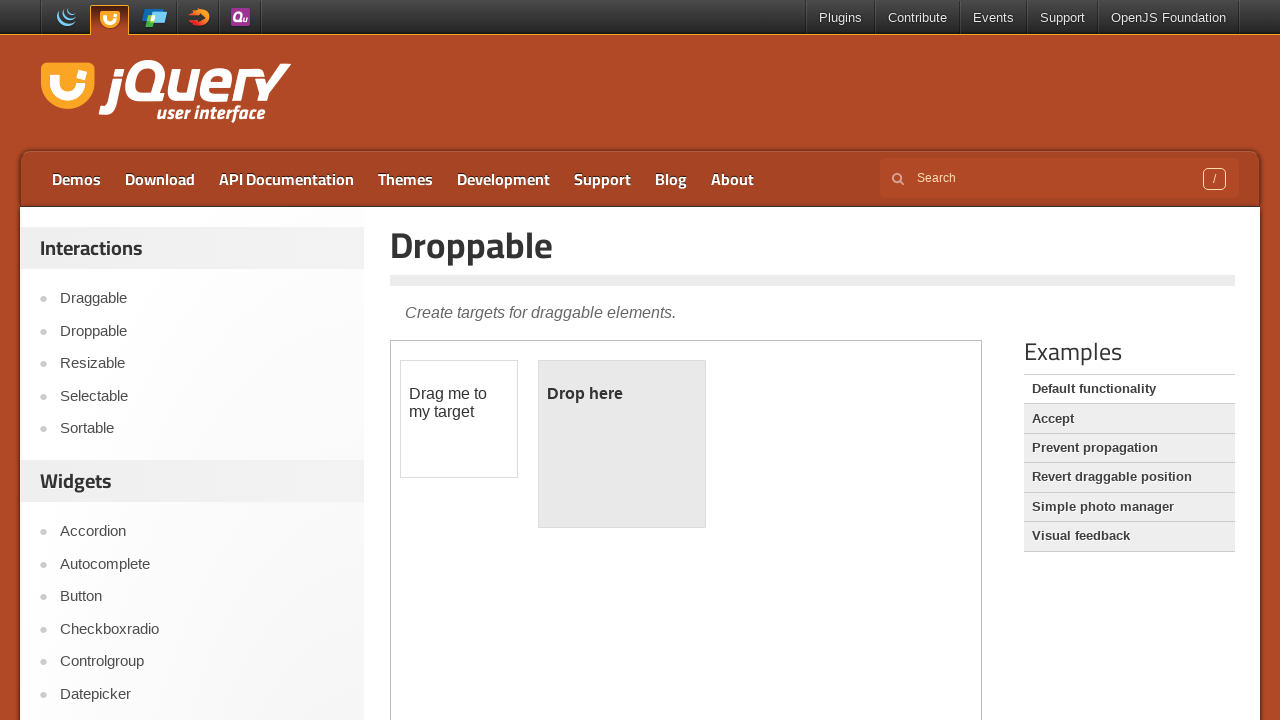

Located the source draggable box
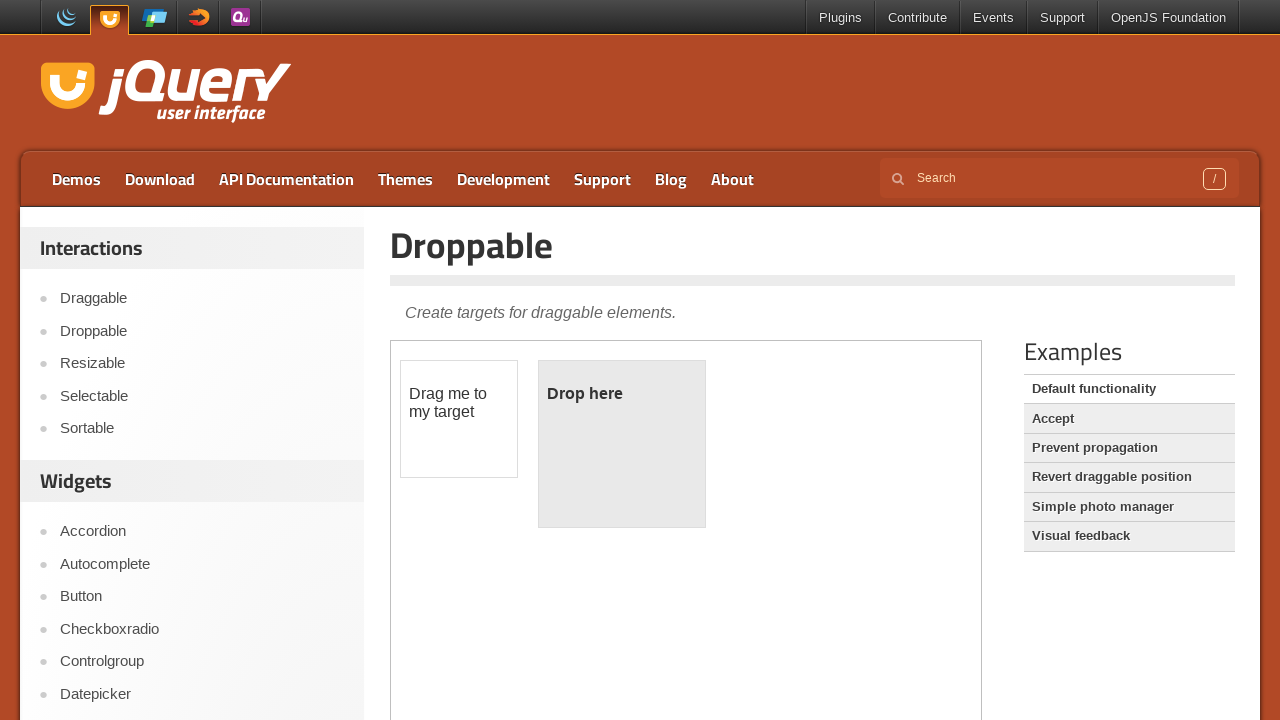

Located the destination droppable box
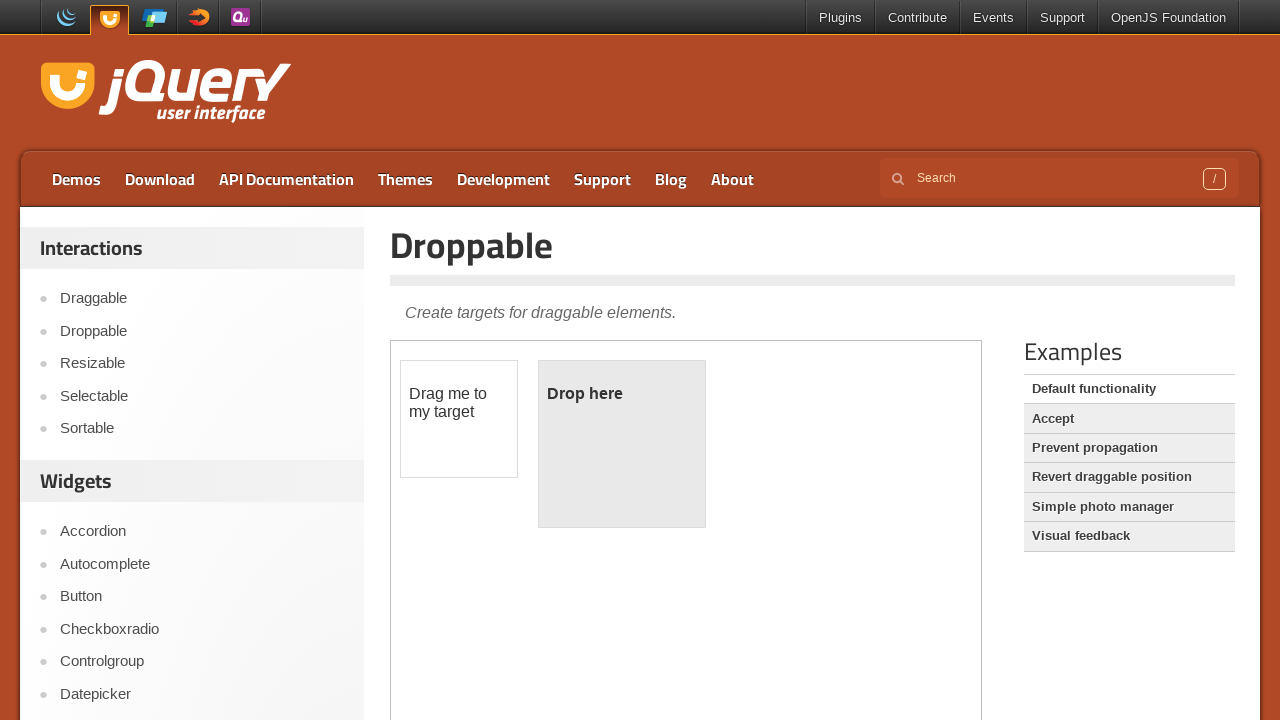

Dragged the source element to the destination box at (622, 444)
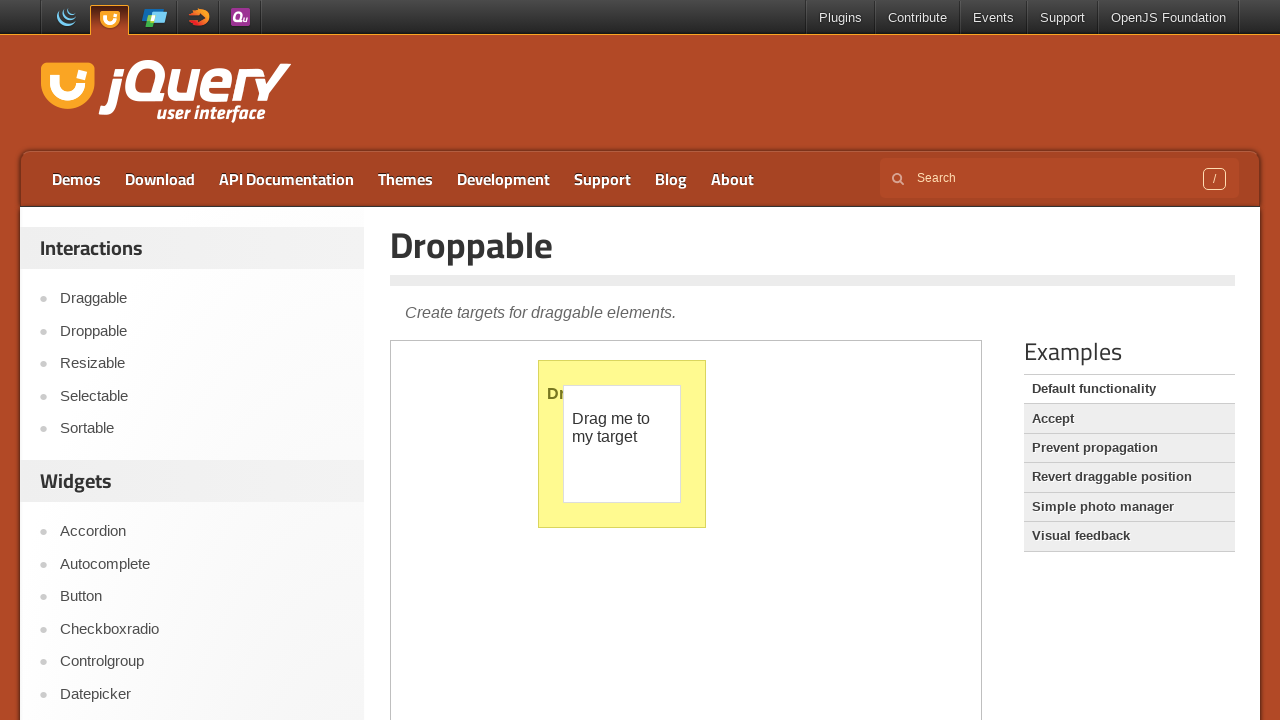

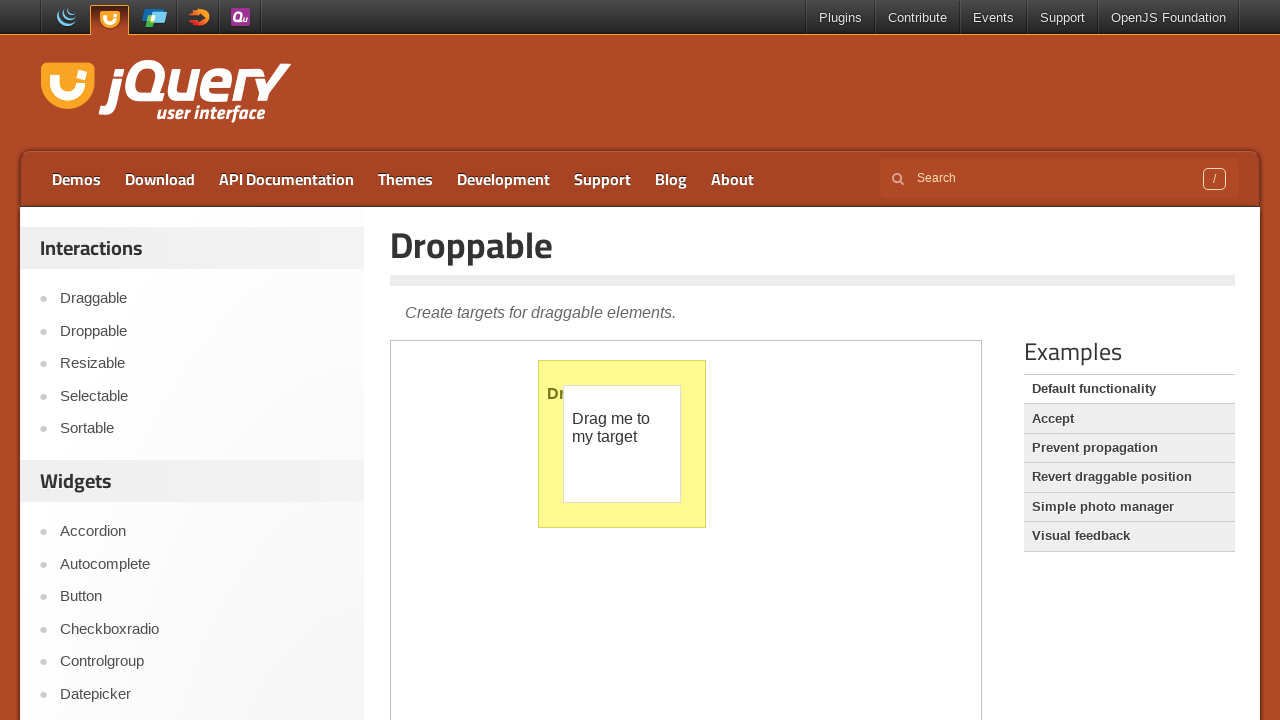